Tests mouse hover functionality by hovering over a button to reveal a dropdown menu and then clicking on a link within that menu

Starting URL: https://rahulshettyacademy.com/AutomationPractice/

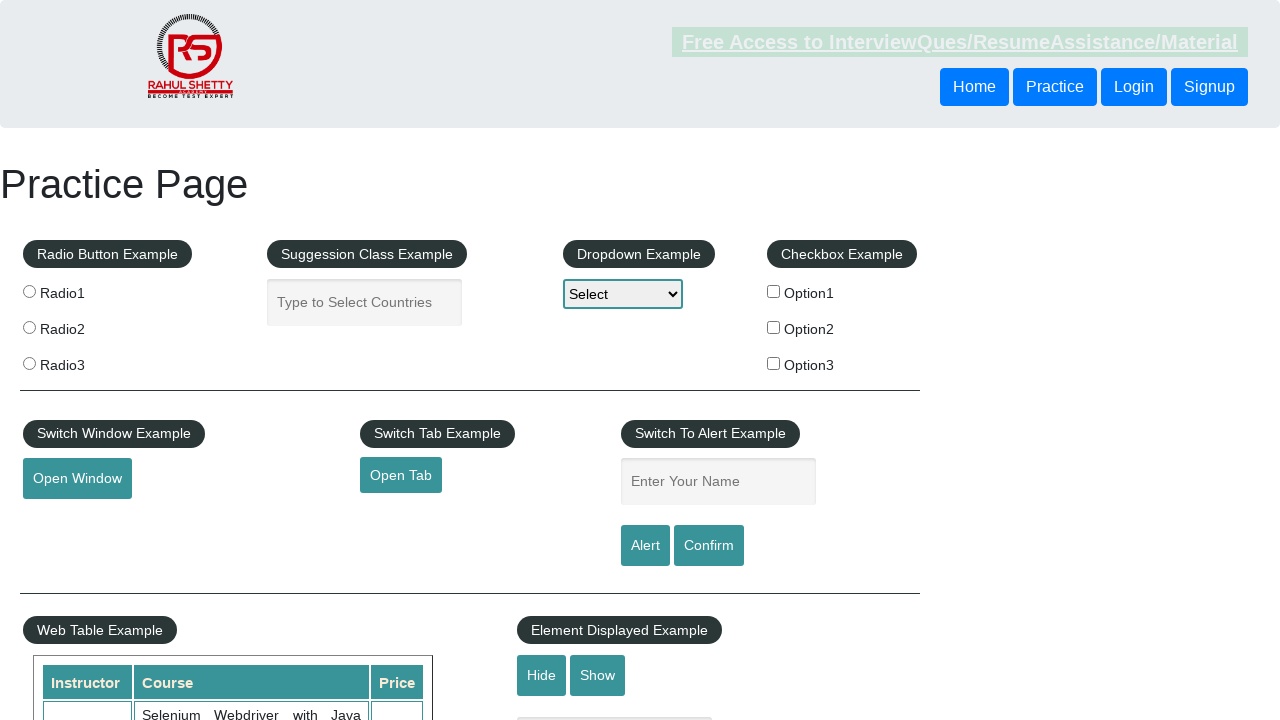

Hovered over the mouse hover button to reveal dropdown menu at (83, 361) on button#mousehover
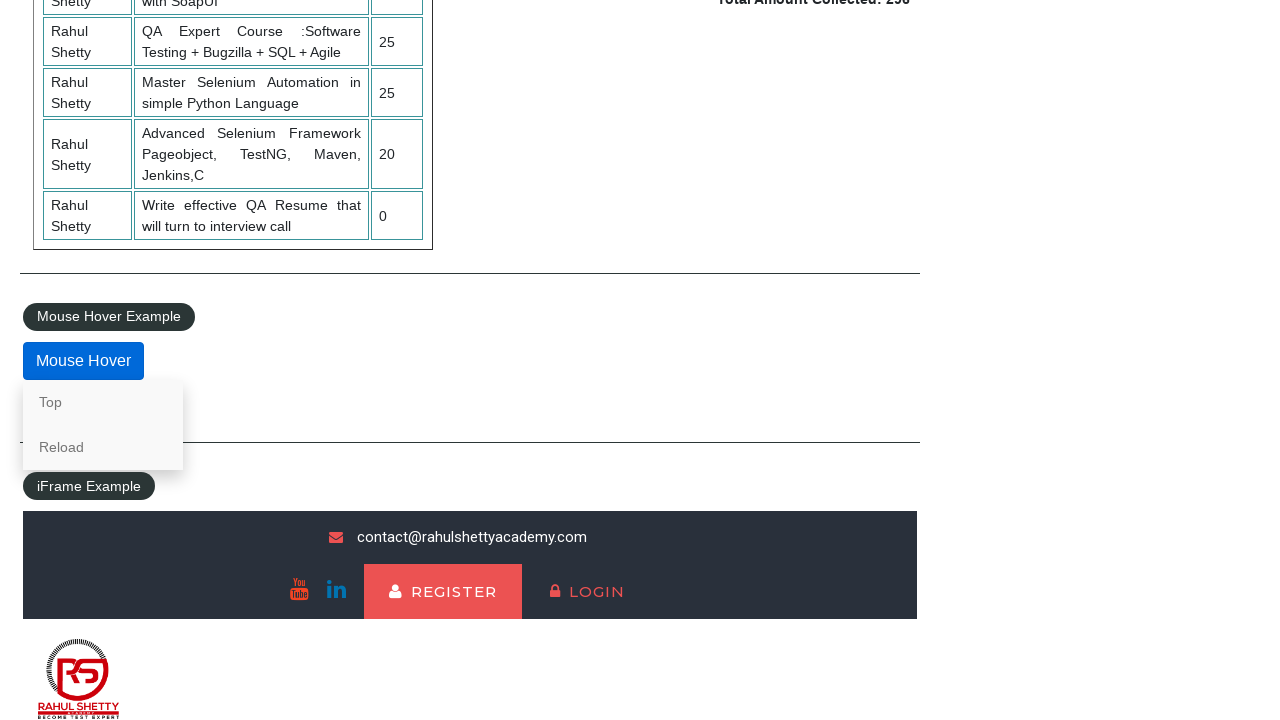

Clicked on the 'Top' link within the dropdown menu at (103, 402) on a[href='#top']
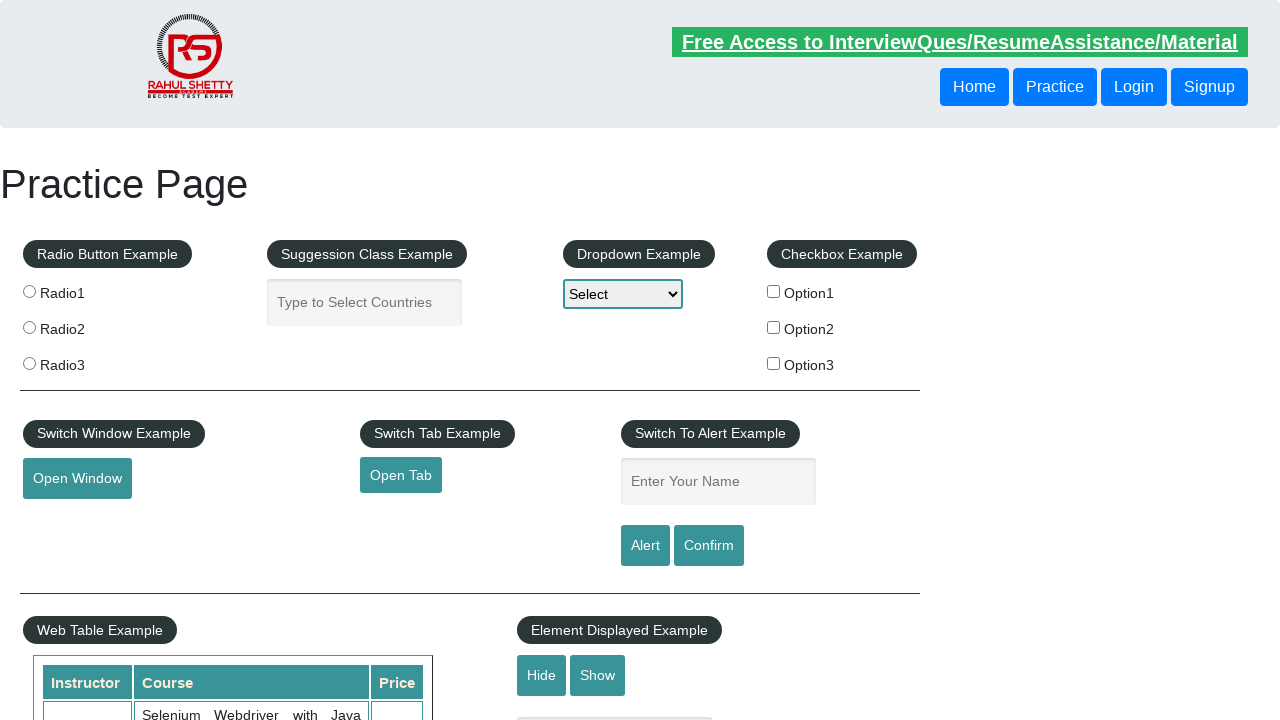

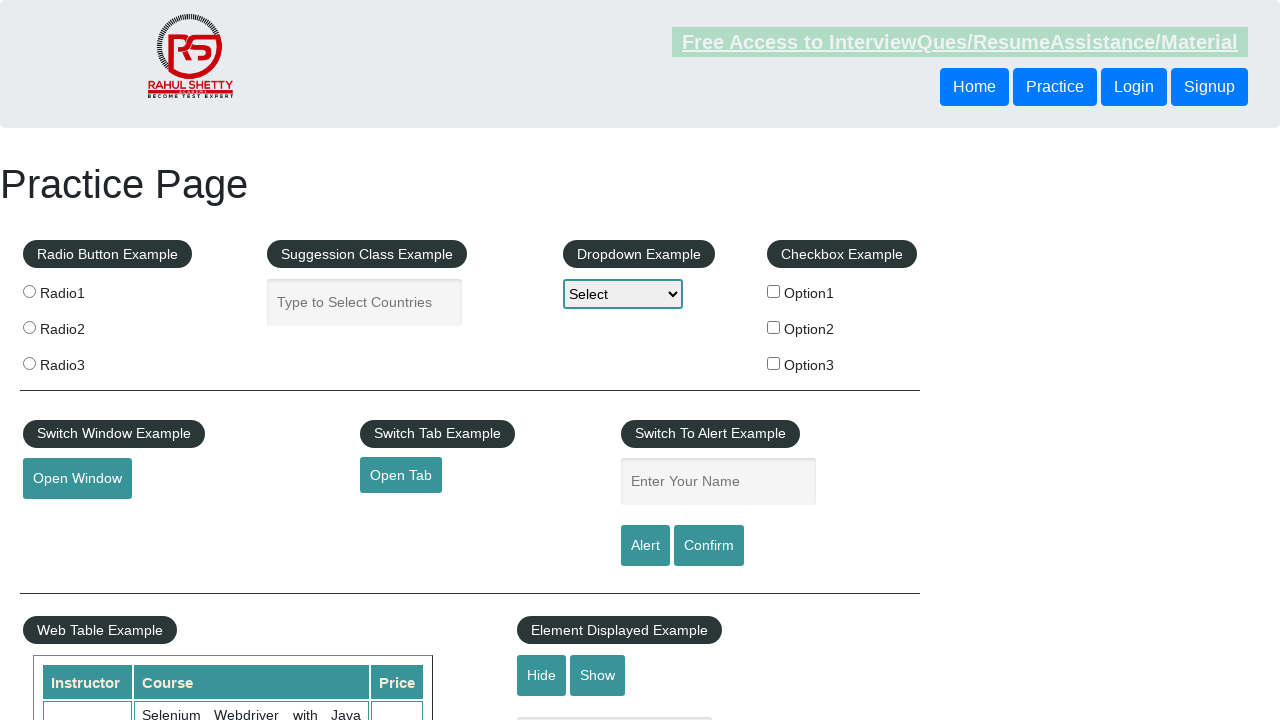